Tests that new todo items are appended to the bottom of the list by adding three items

Starting URL: https://demo.playwright.dev/todomvc

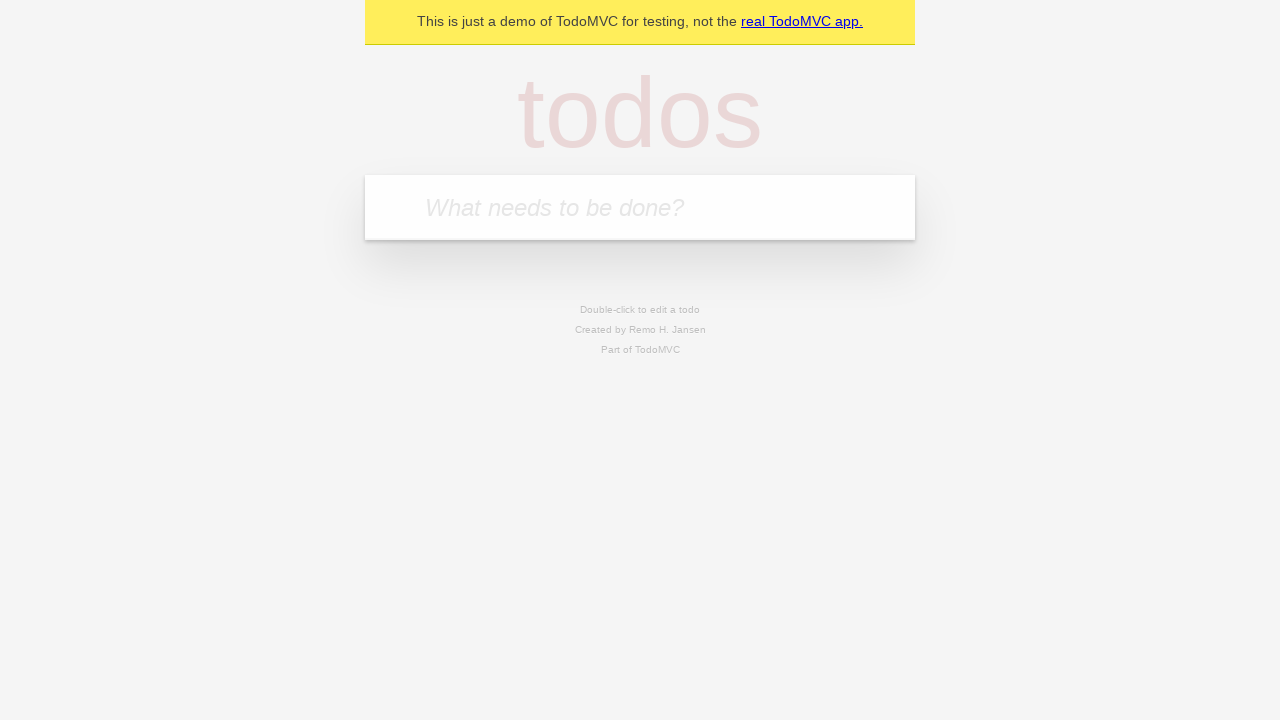

Filled new todo field with 'buy some cheese' on .new-todo
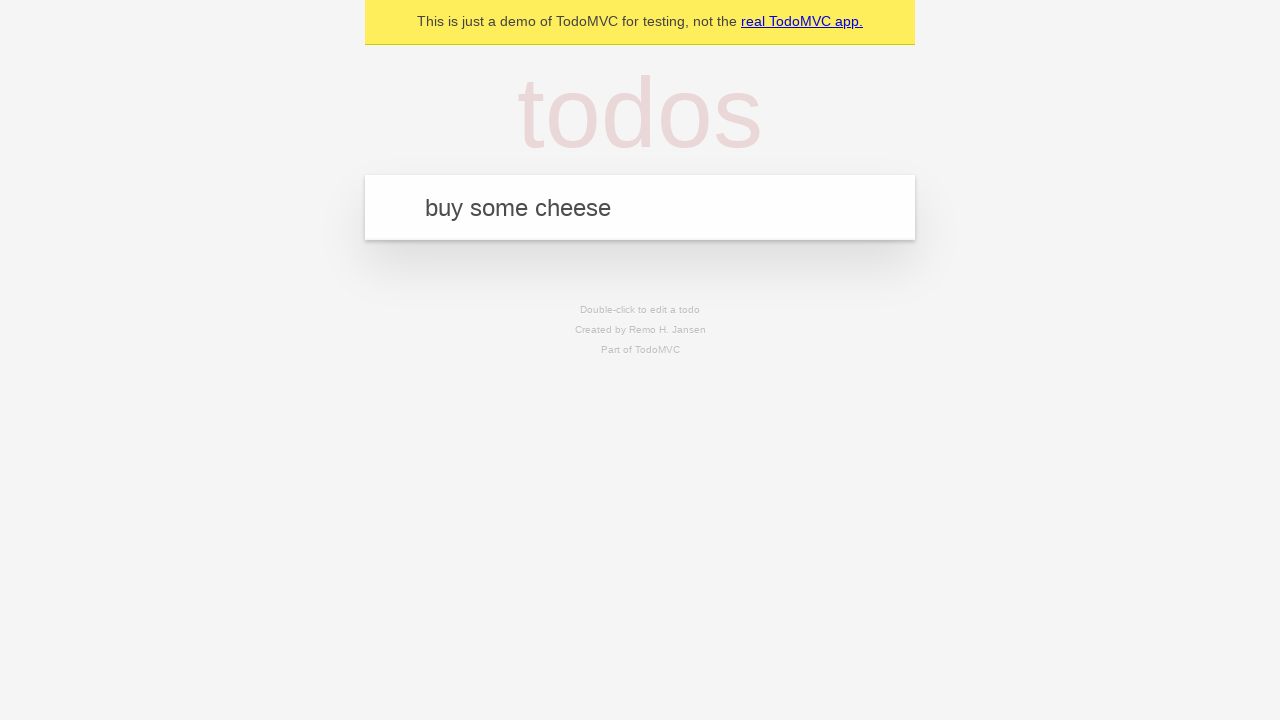

Pressed Enter to add todo 'buy some cheese' on .new-todo
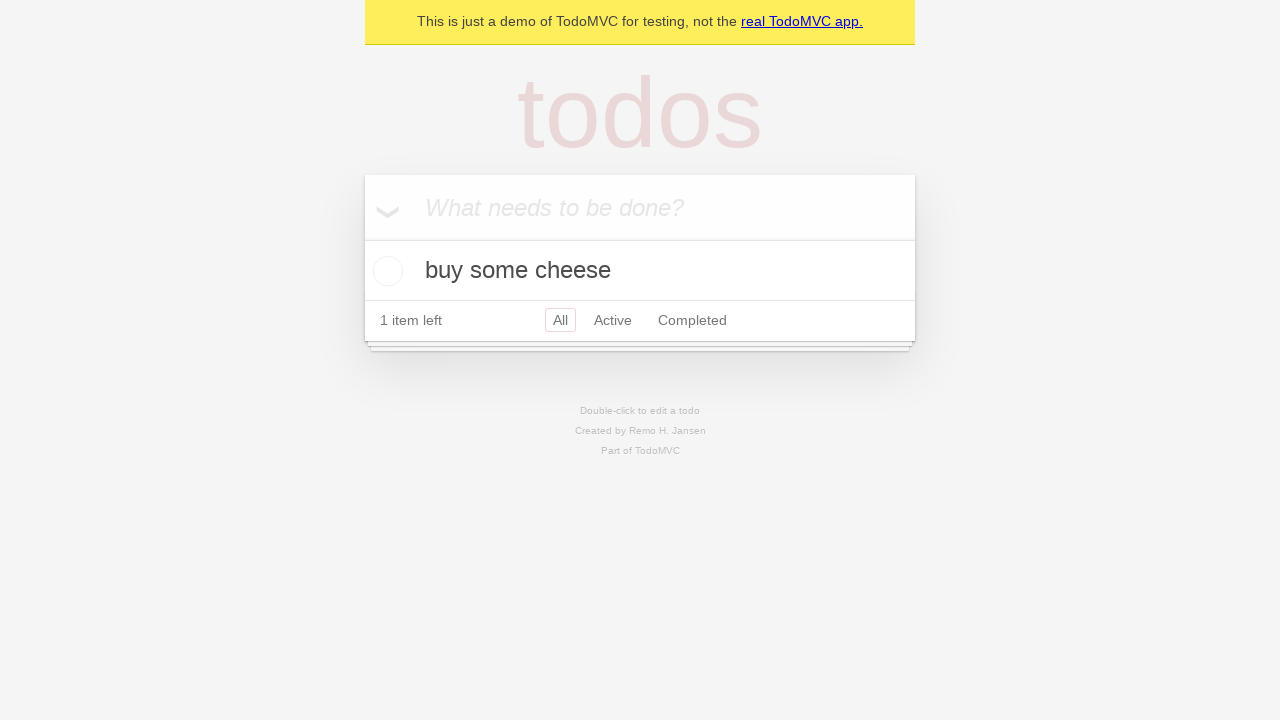

Filled new todo field with 'feed the cat' on .new-todo
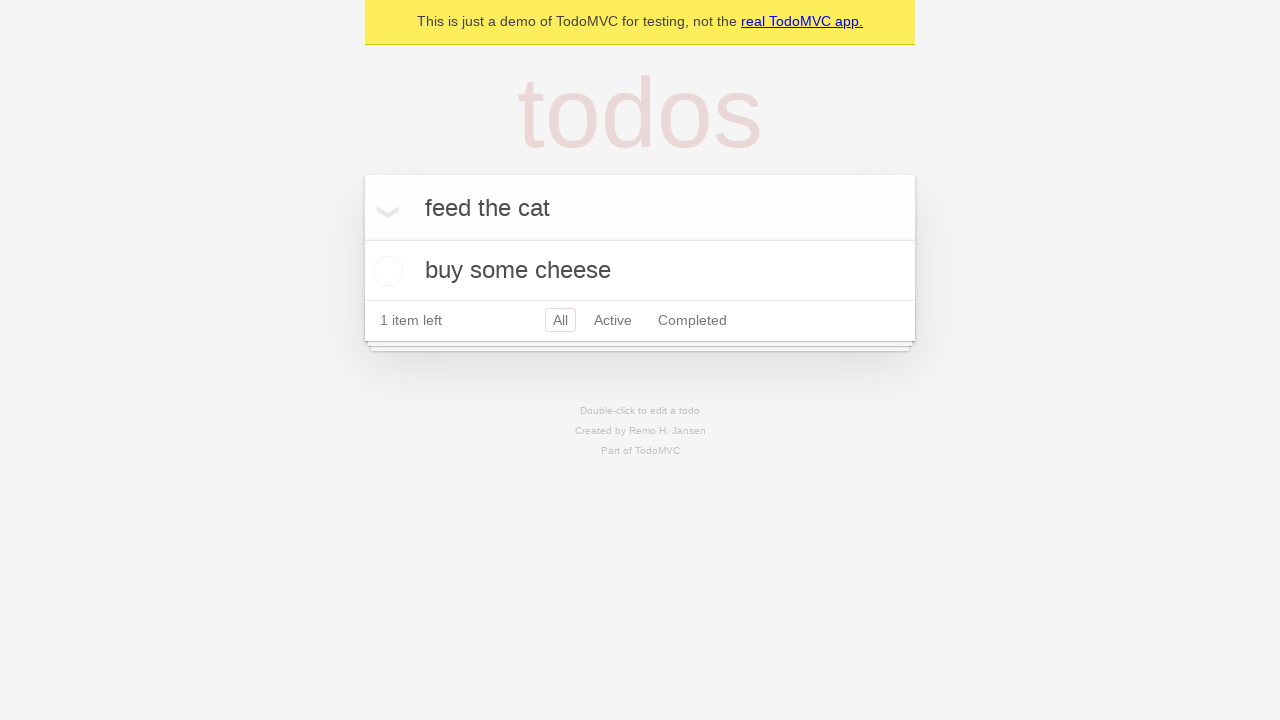

Pressed Enter to add todo 'feed the cat' on .new-todo
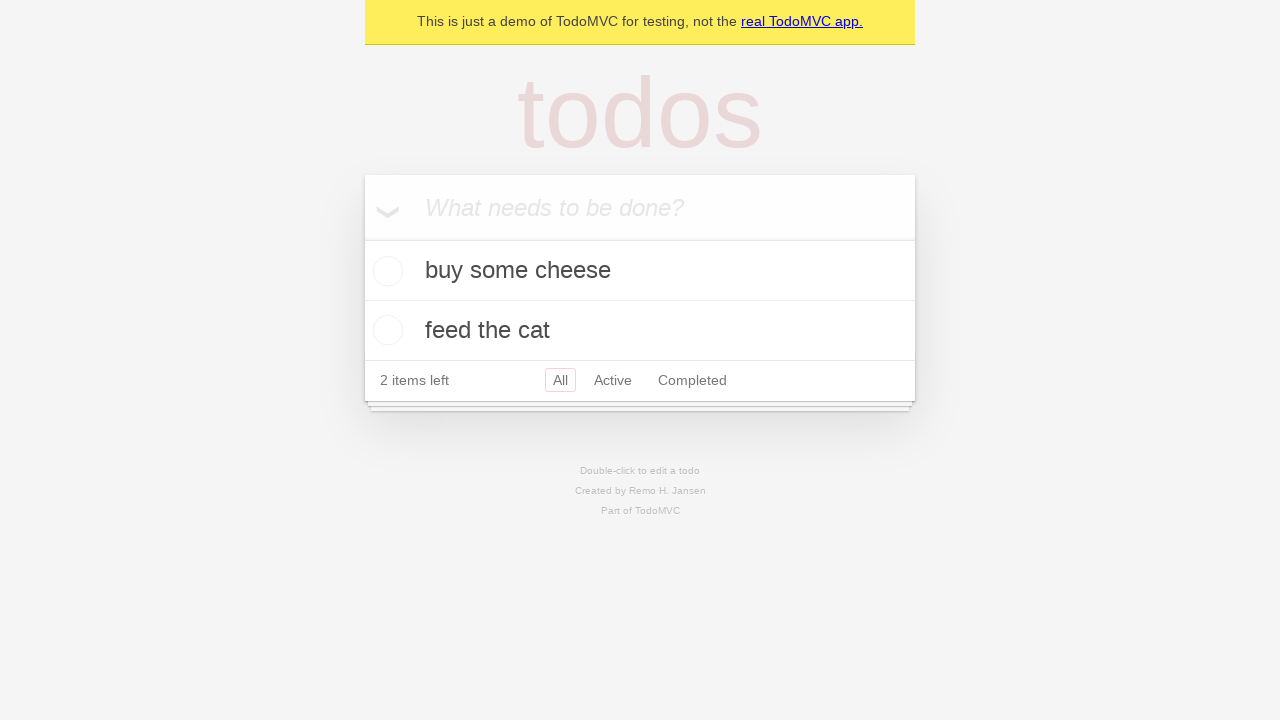

Filled new todo field with 'book a doctors appointment' on .new-todo
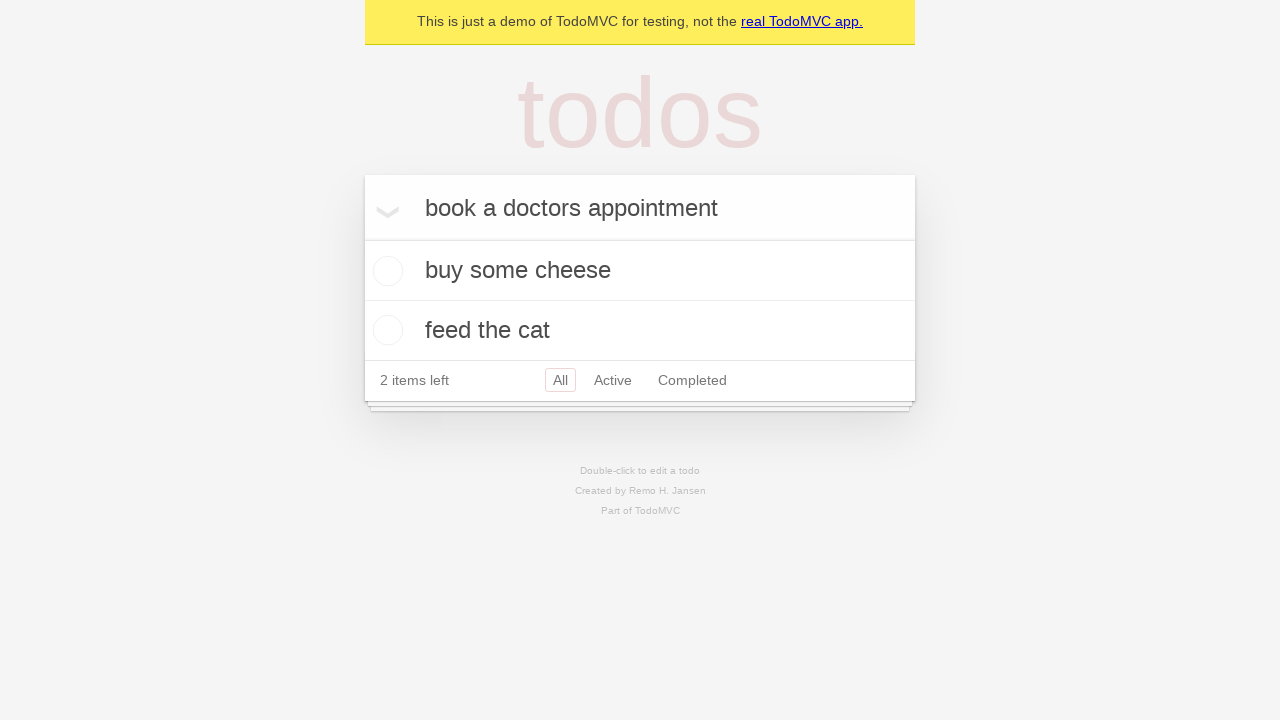

Pressed Enter to add todo 'book a doctors appointment' on .new-todo
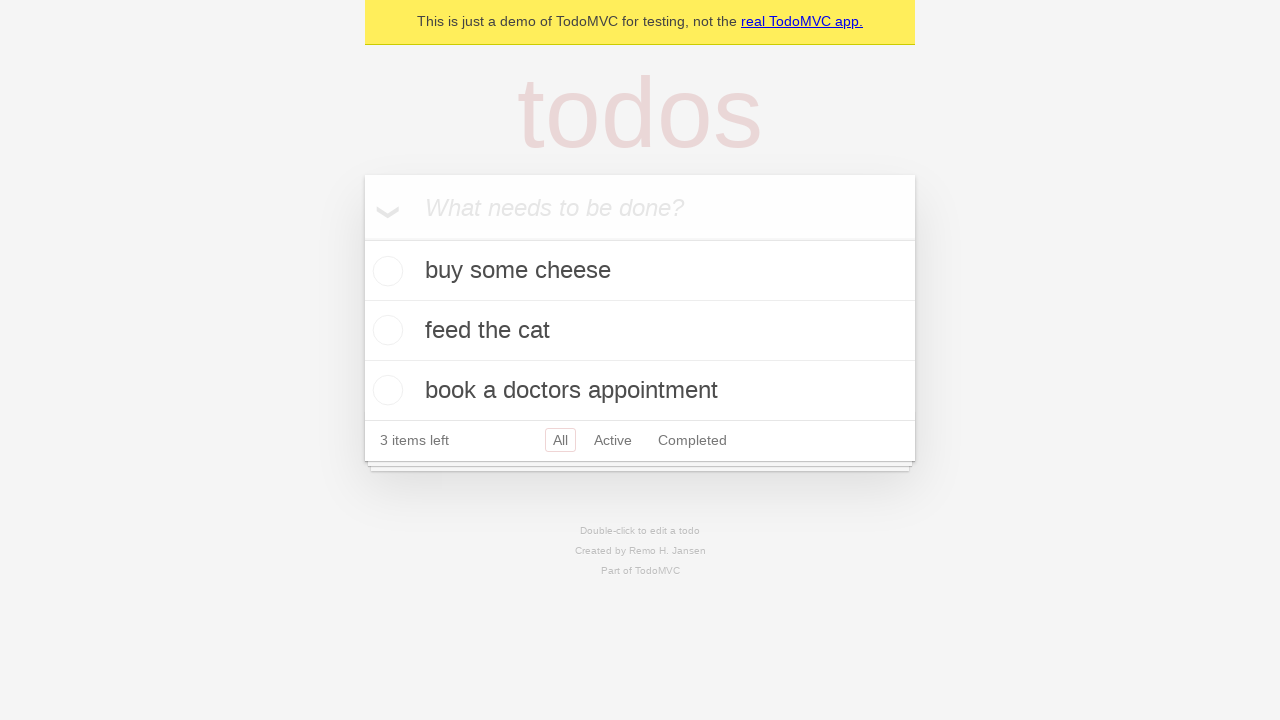

Waited for todo count element to appear
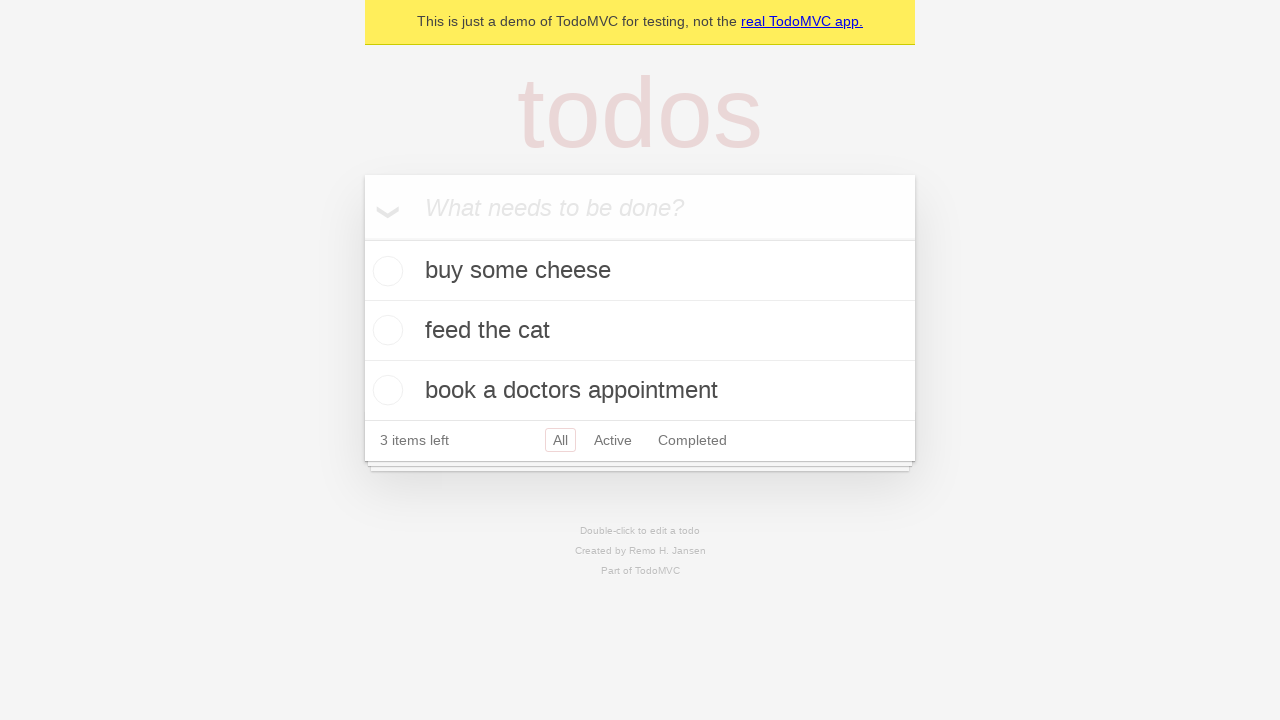

Verified all 3 todo items are present in the list
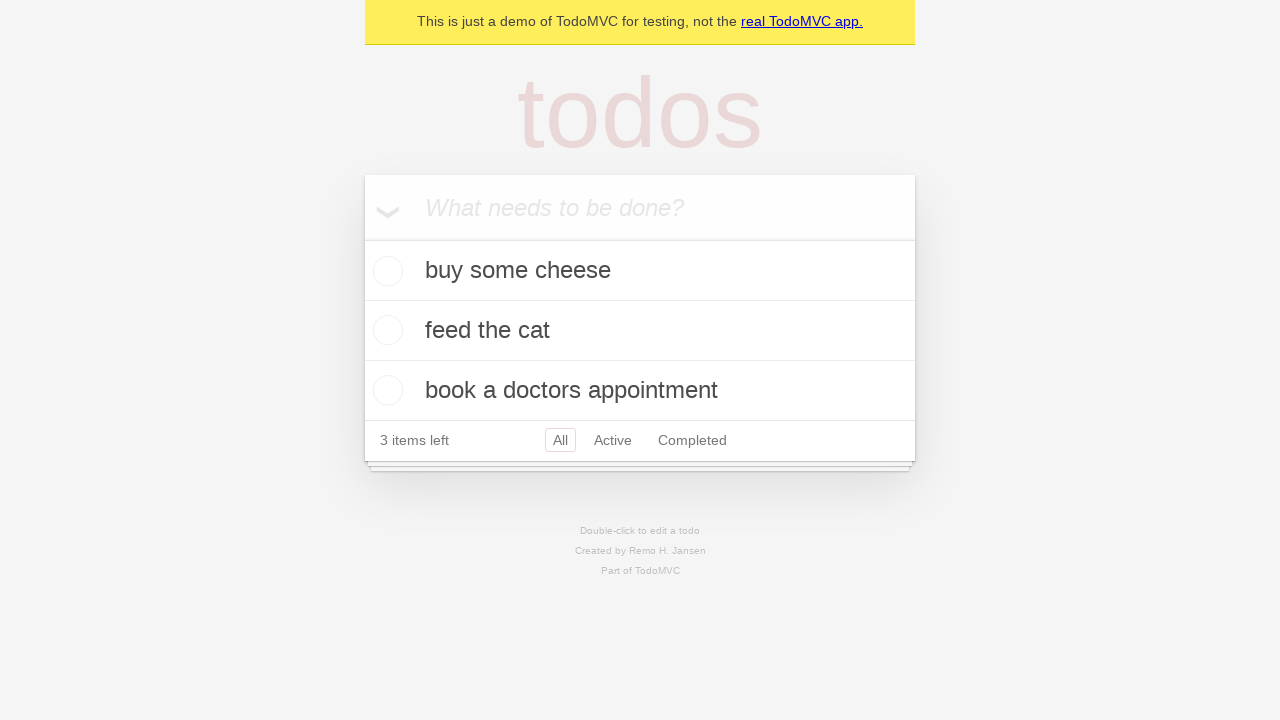

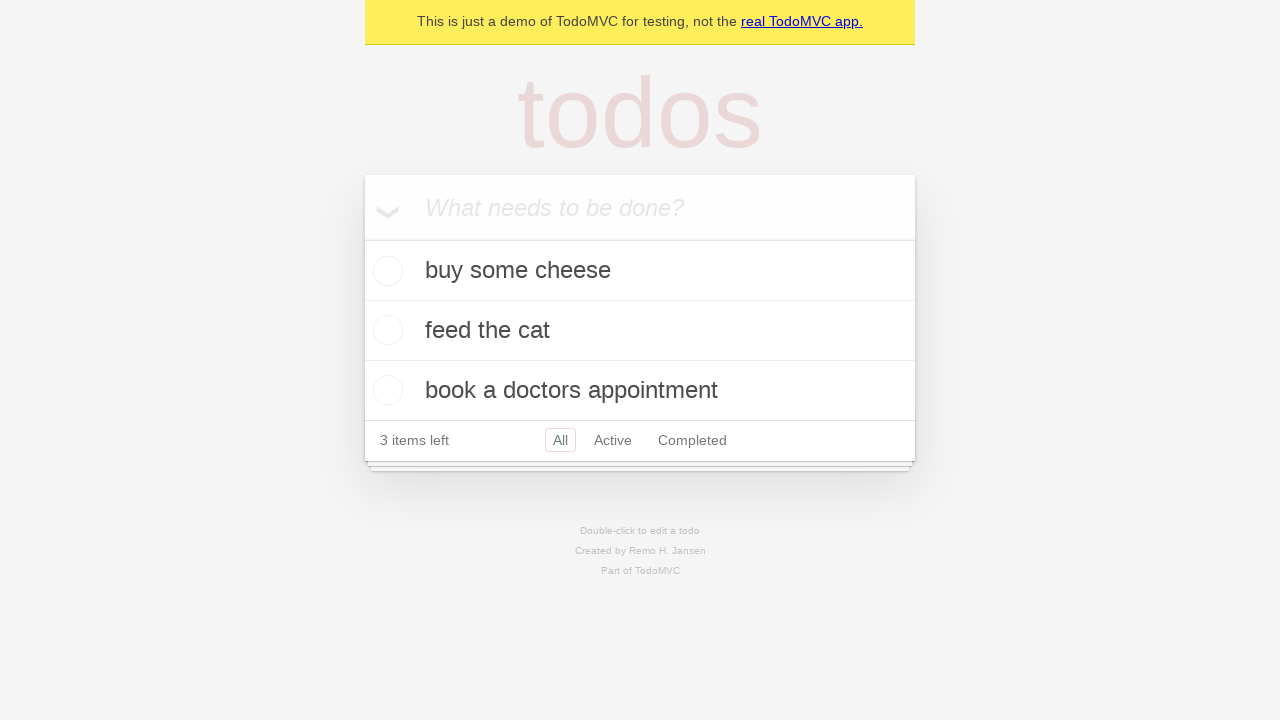